Tests that the browser back button works correctly with filter navigation

Starting URL: https://demo.playwright.dev/todomvc

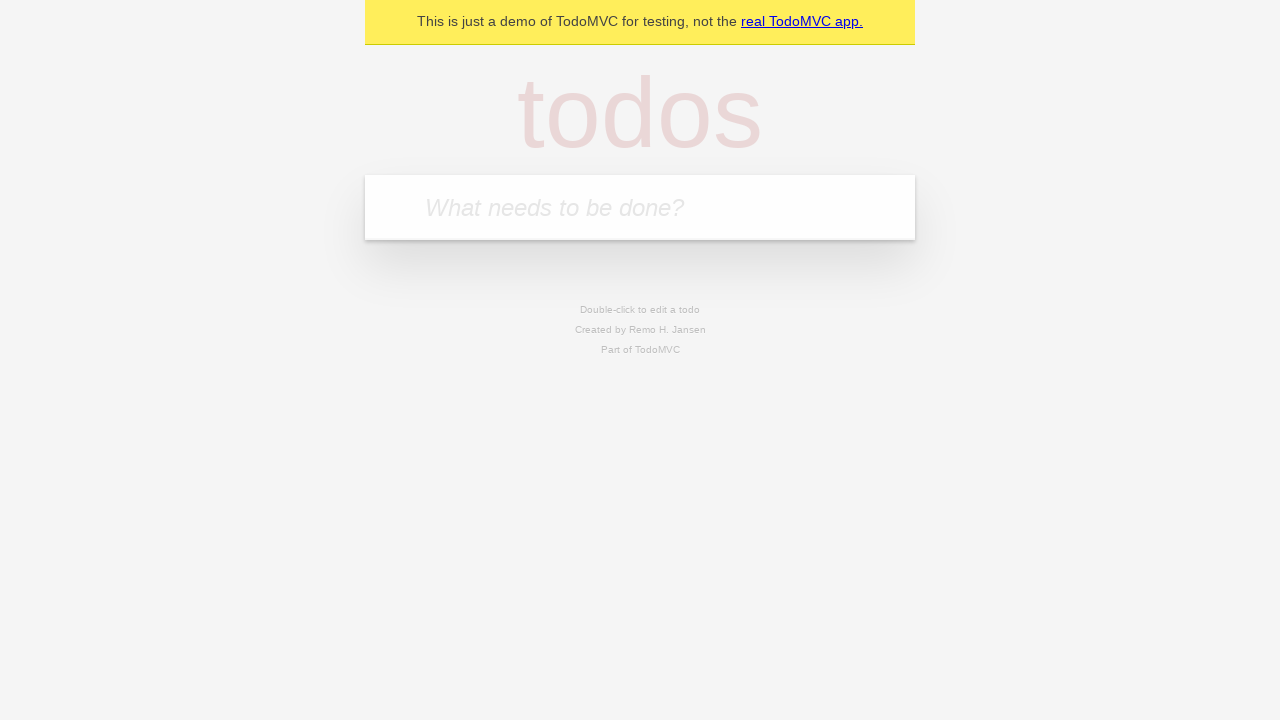

Navigated to TodoMVC demo page
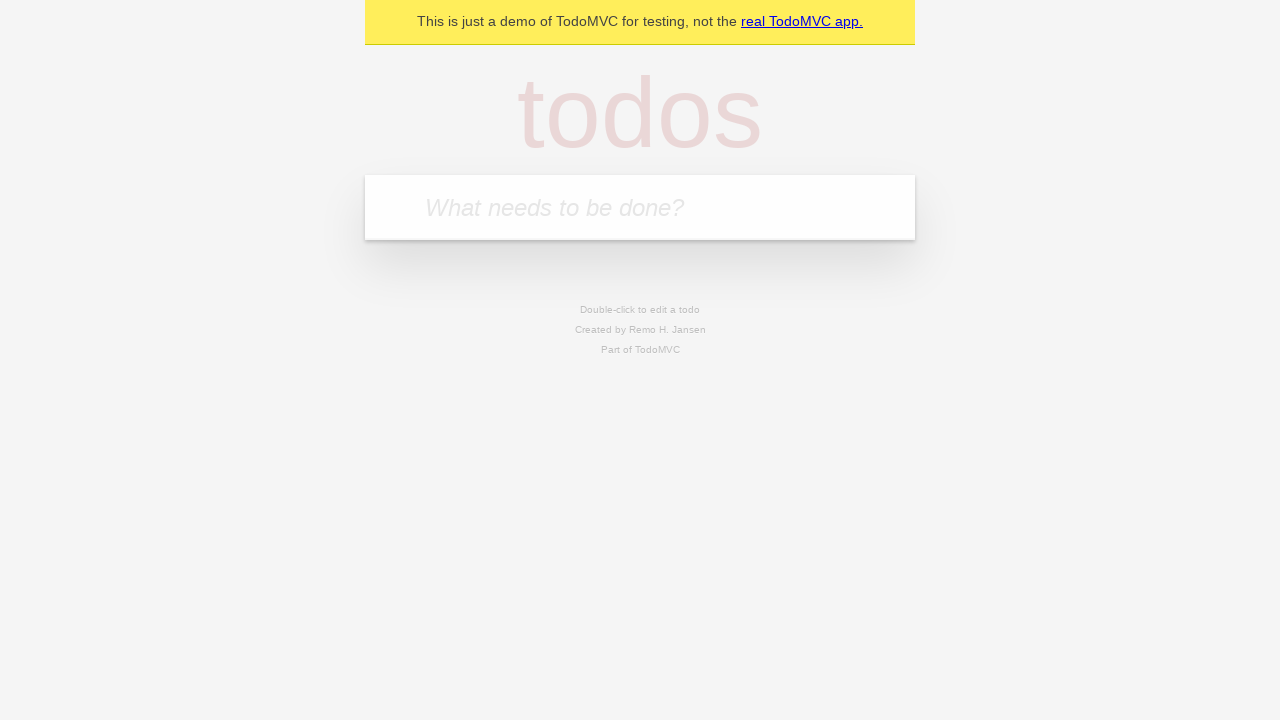

Located the todo input field
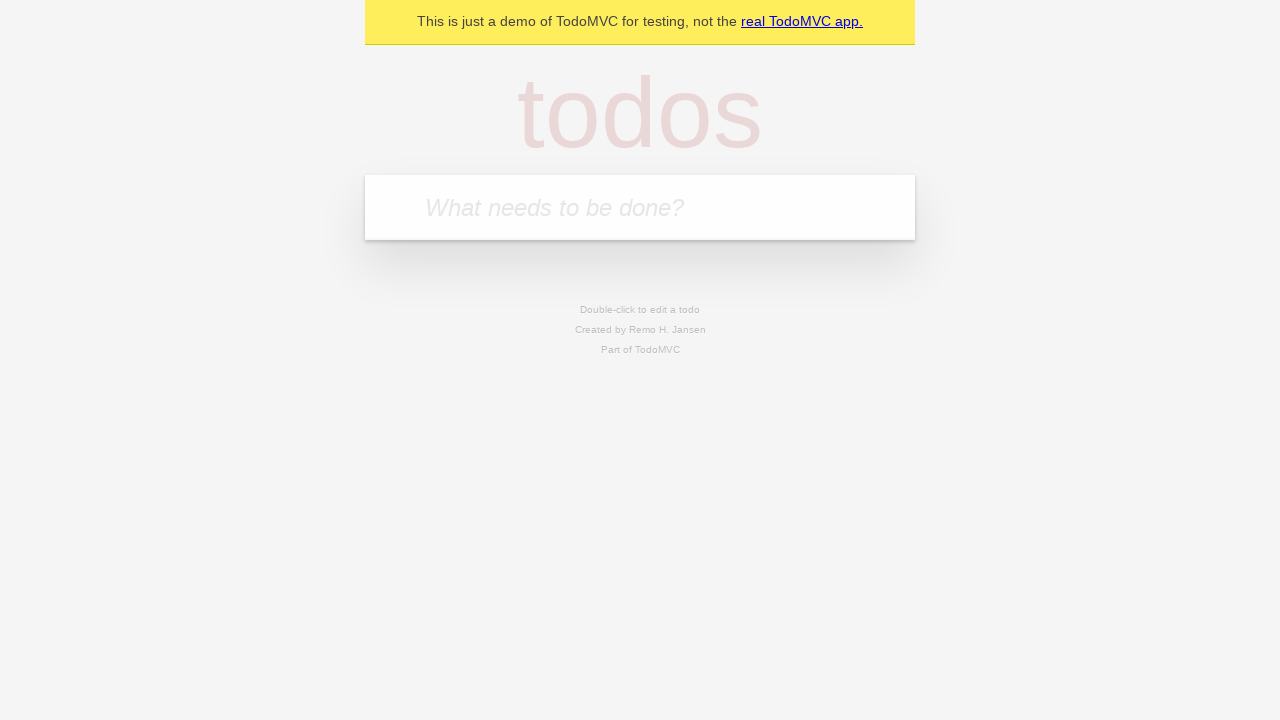

Filled todo input with 'buy some cheese' on internal:attr=[placeholder="What needs to be done?"i]
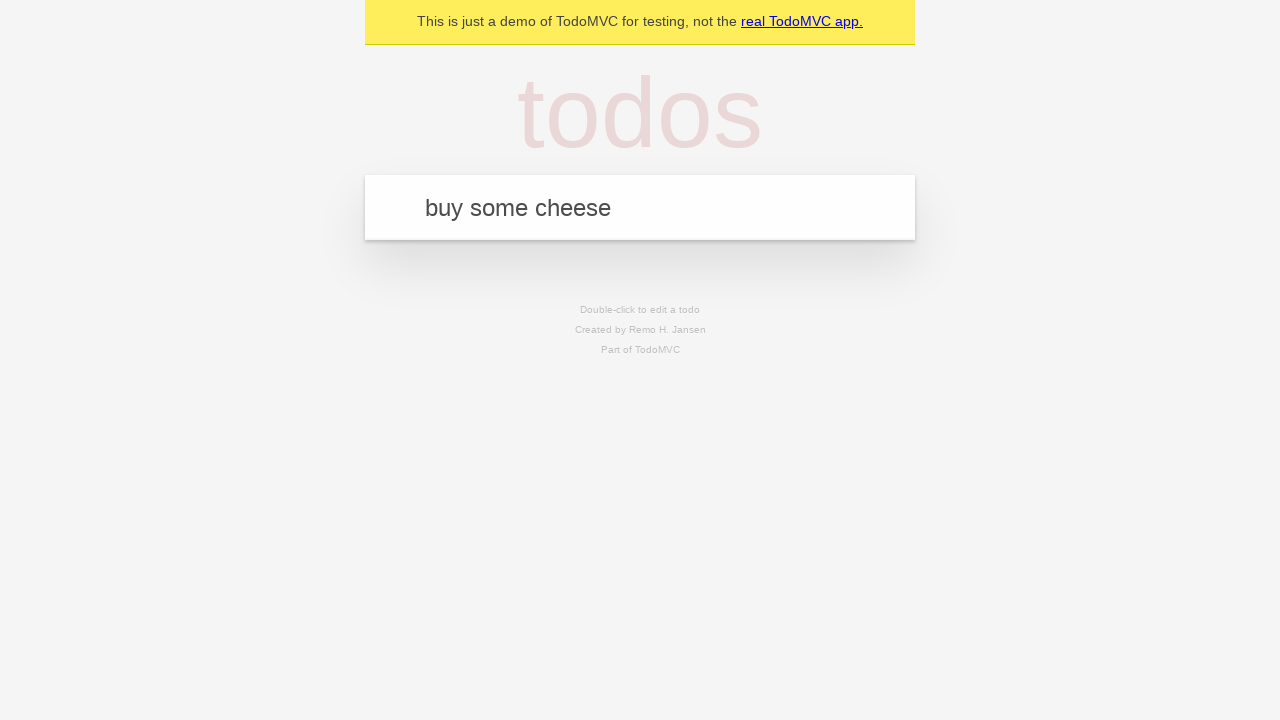

Pressed Enter to create todo 'buy some cheese' on internal:attr=[placeholder="What needs to be done?"i]
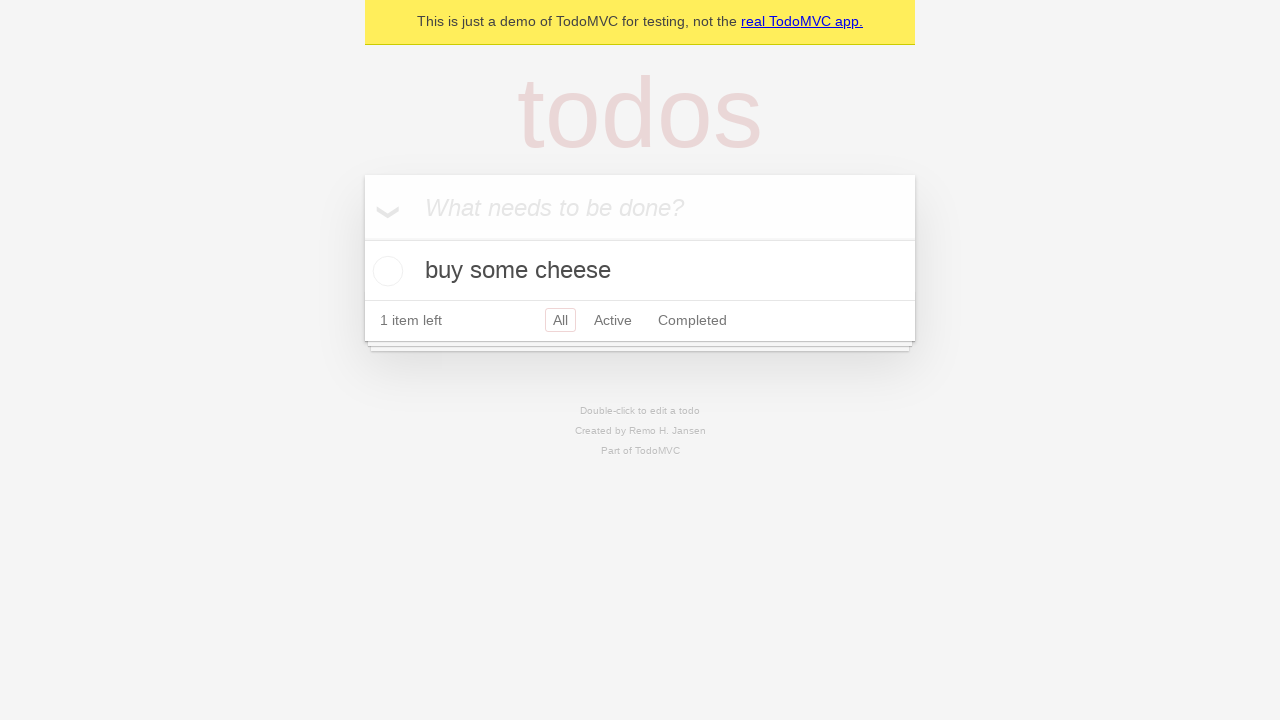

Filled todo input with 'feed the cat' on internal:attr=[placeholder="What needs to be done?"i]
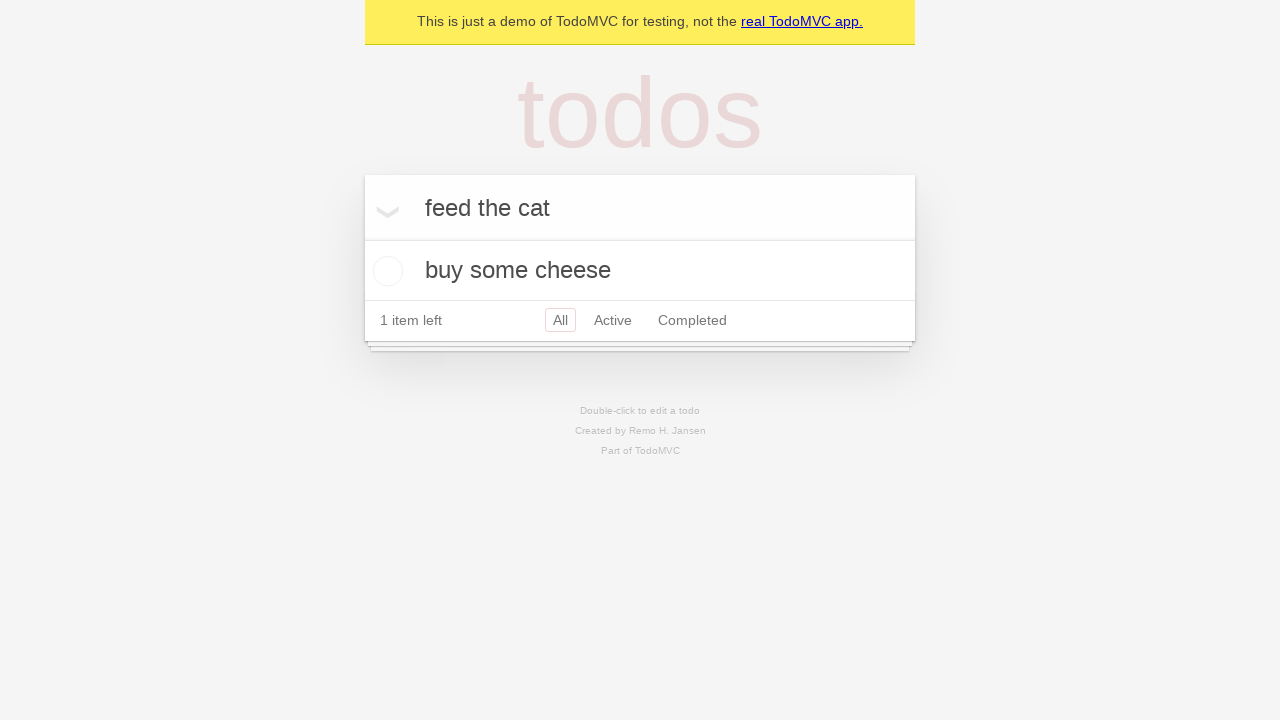

Pressed Enter to create todo 'feed the cat' on internal:attr=[placeholder="What needs to be done?"i]
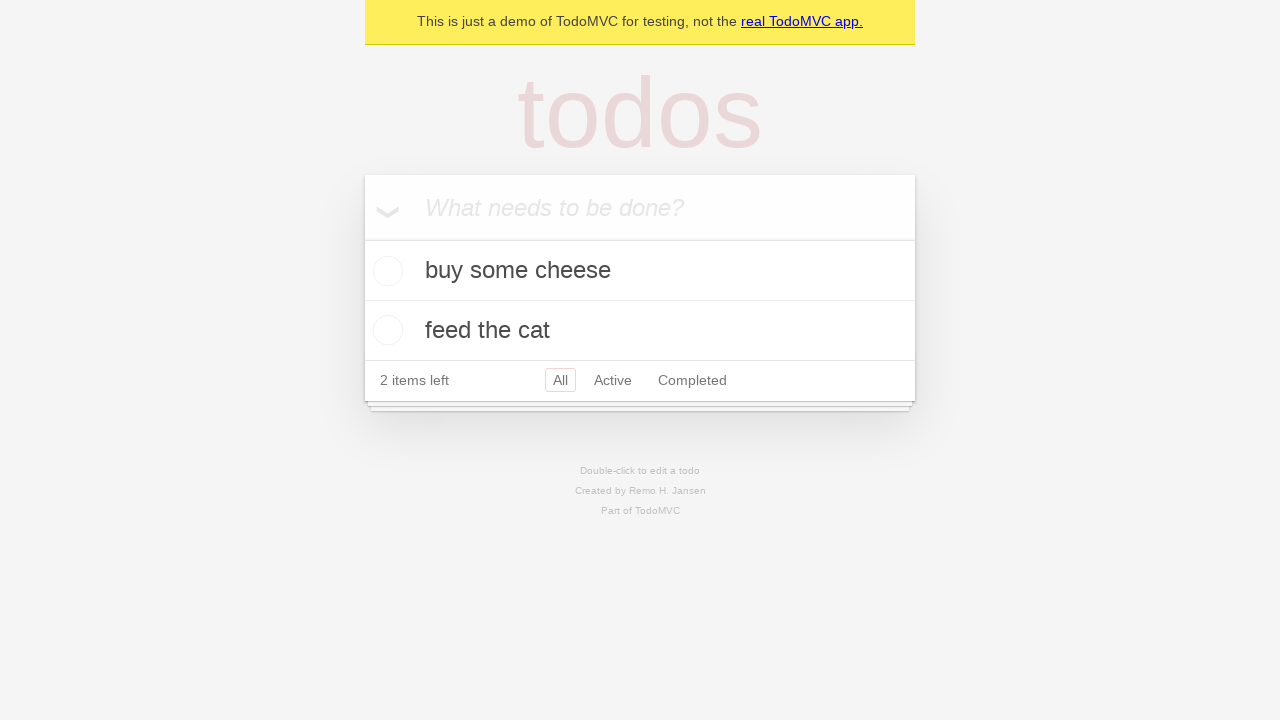

Filled todo input with 'book a doctors appointment' on internal:attr=[placeholder="What needs to be done?"i]
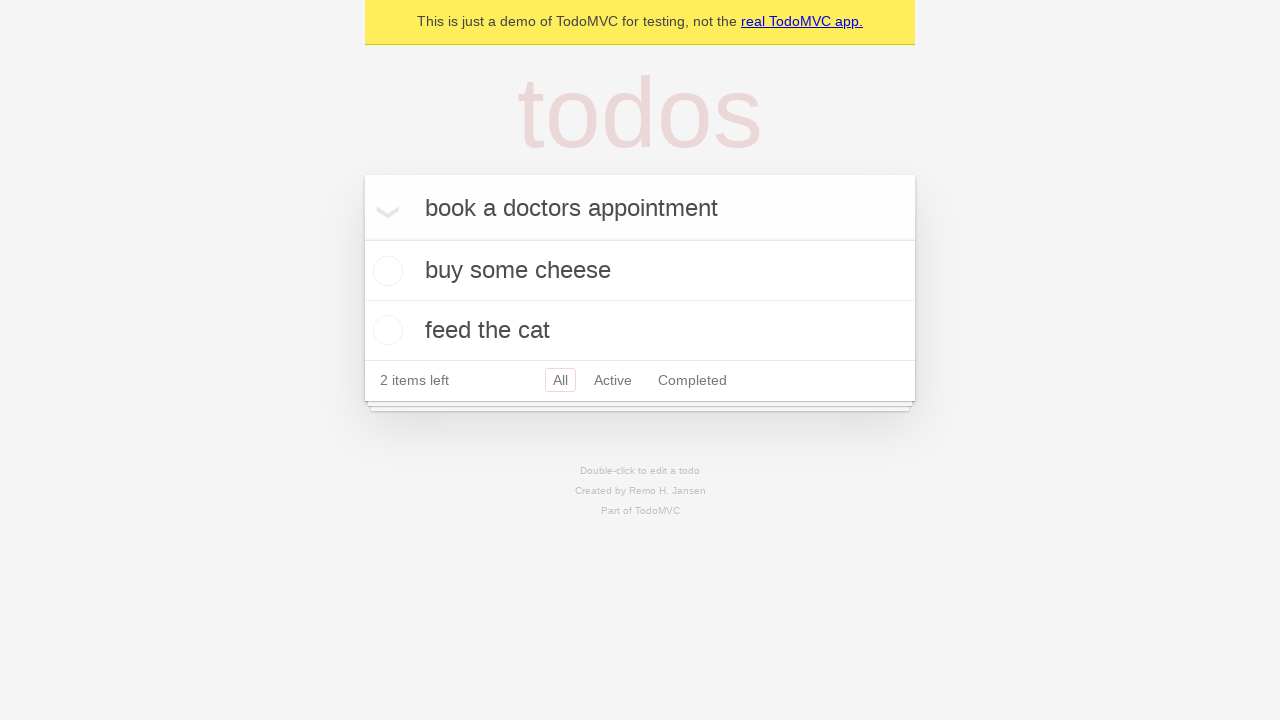

Pressed Enter to create todo 'book a doctors appointment' on internal:attr=[placeholder="What needs to be done?"i]
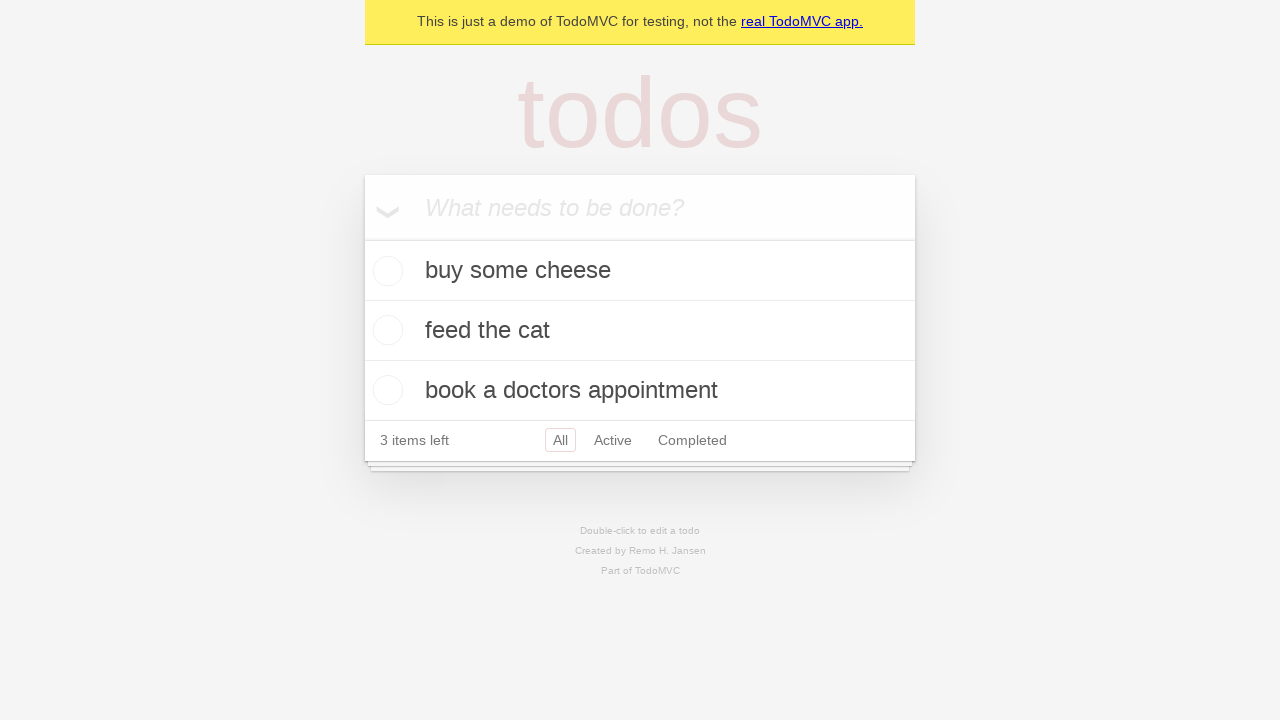

Checked the second todo item at (385, 330) on internal:testid=[data-testid="todo-item"s] >> nth=1 >> internal:role=checkbox
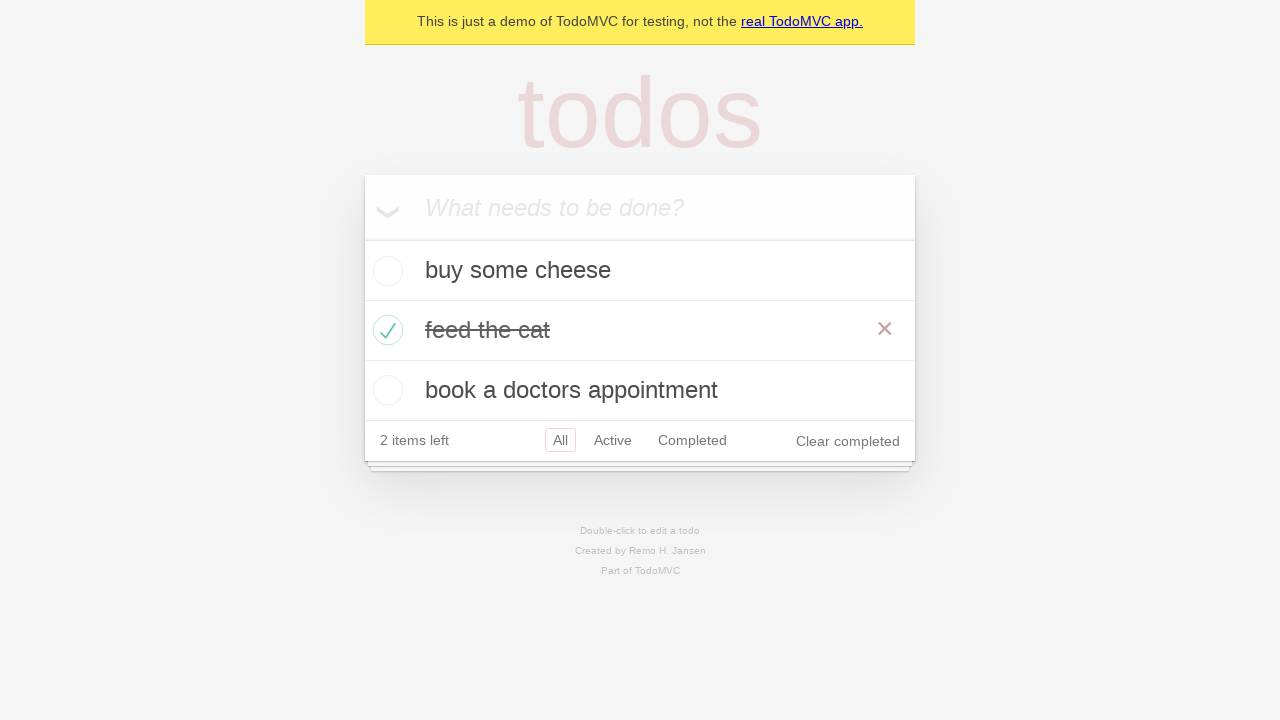

Clicked 'All' filter link at (560, 440) on internal:role=link[name="All"i]
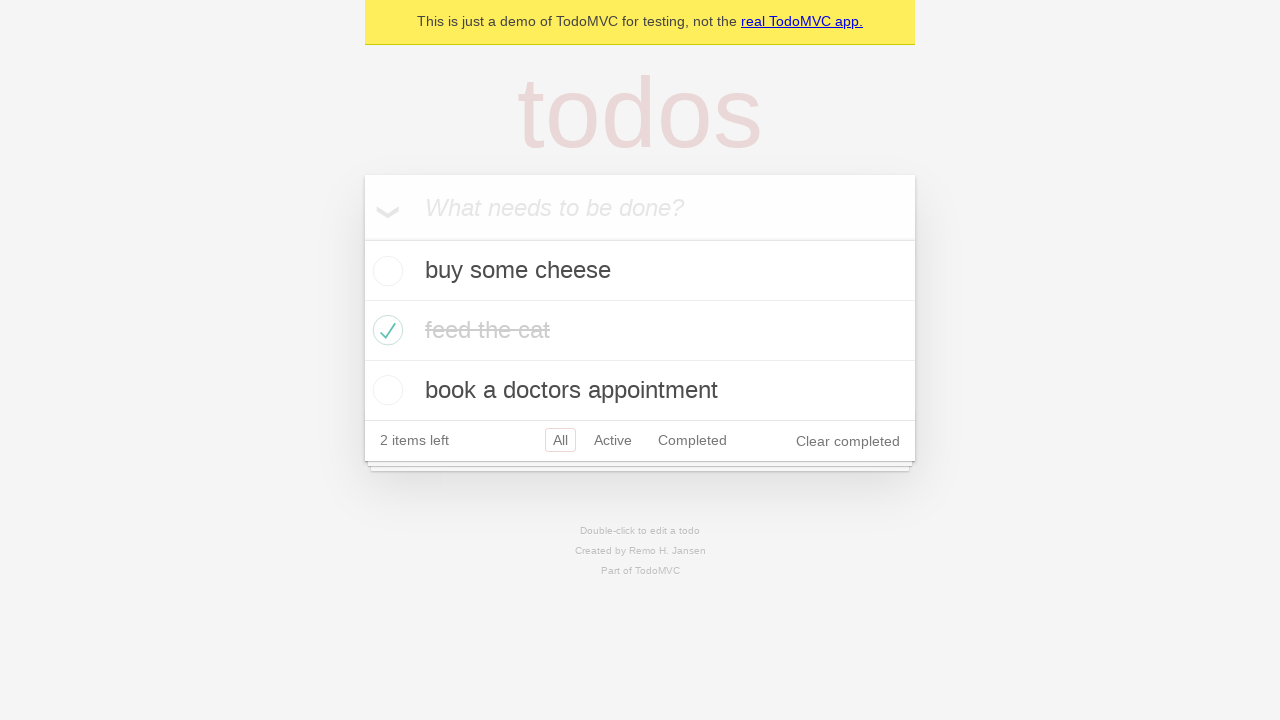

Clicked 'Active' filter link at (613, 440) on internal:role=link[name="Active"i]
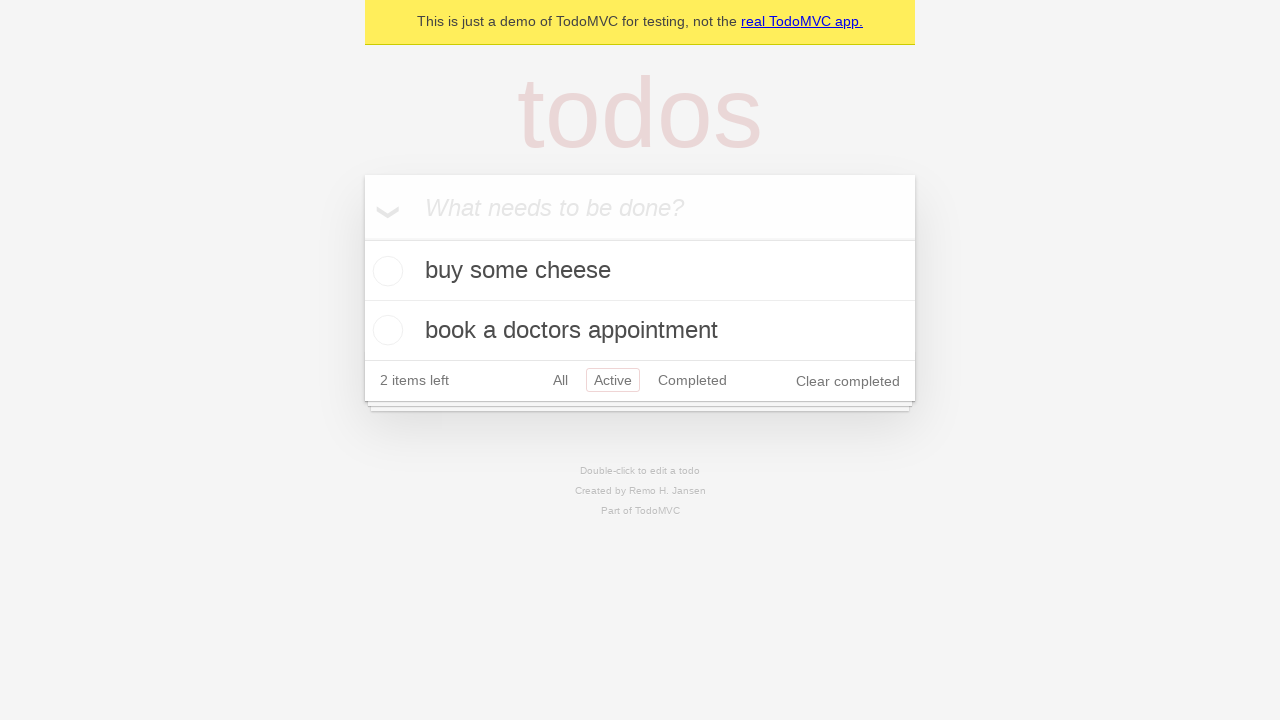

Clicked 'Completed' filter link at (692, 380) on internal:role=link[name="Completed"i]
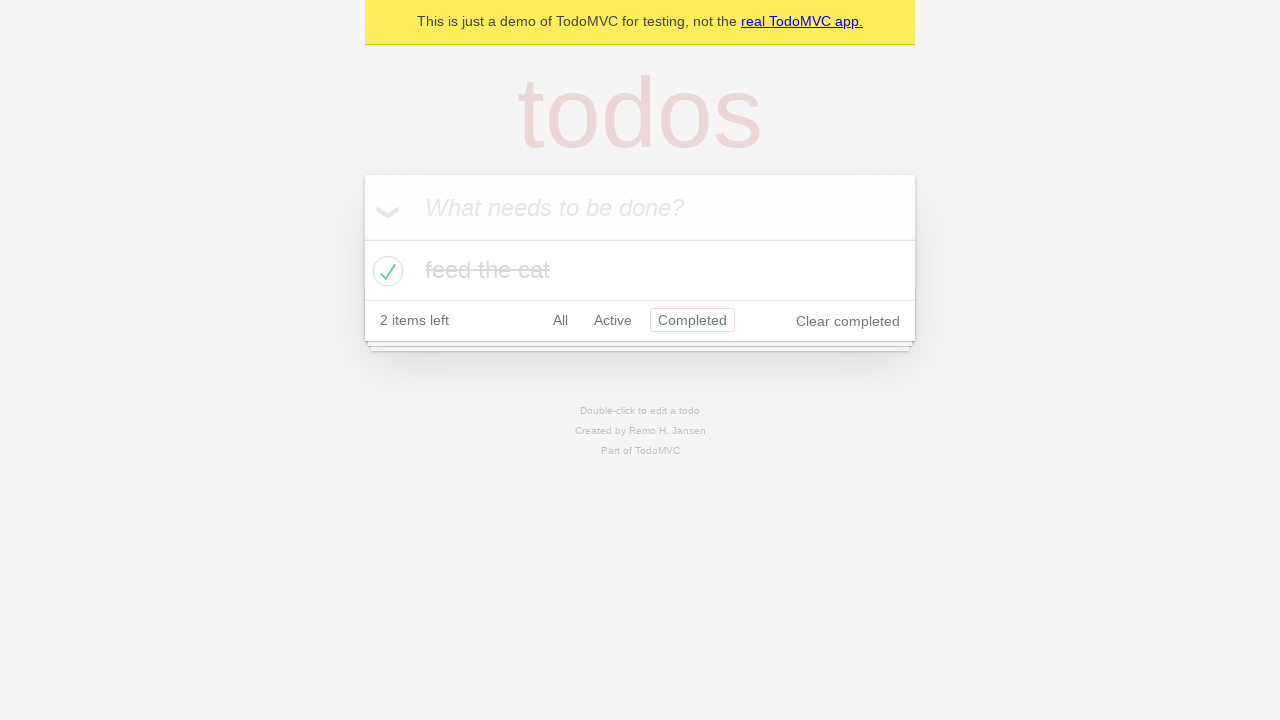

Clicked browser back button from 'Completed' filter
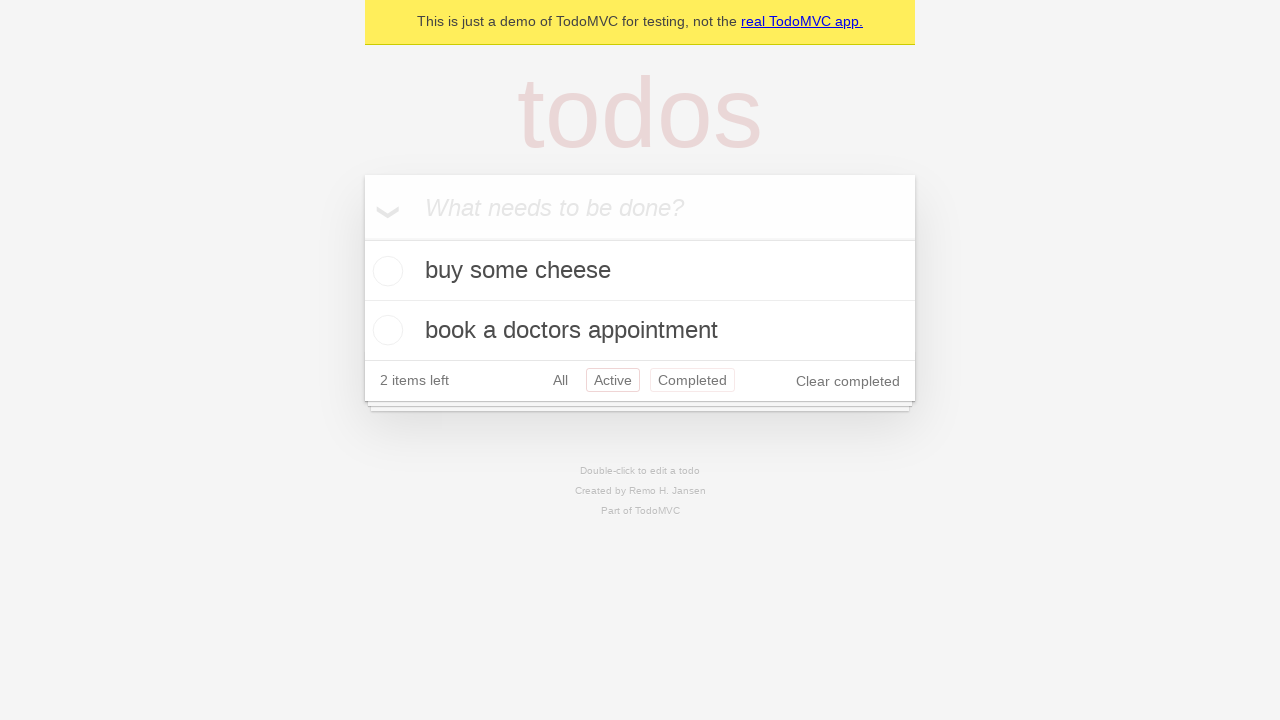

Clicked browser back button from 'Active' filter
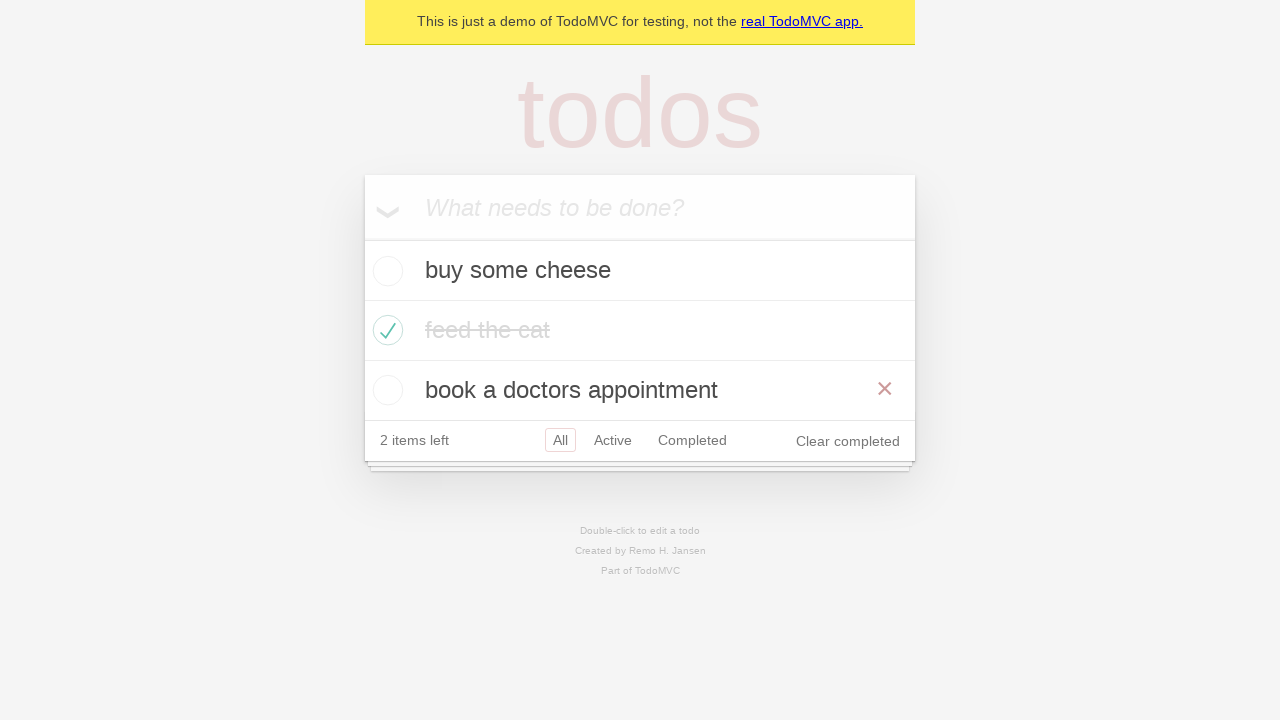

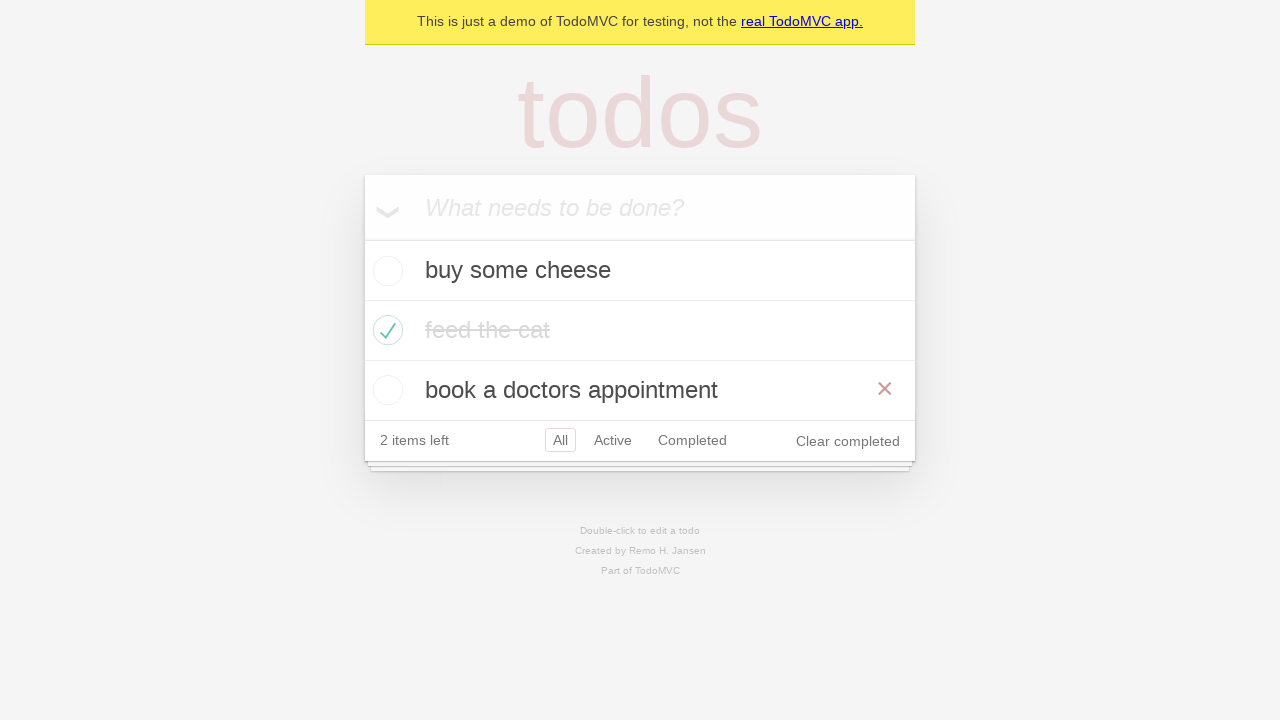